Navigates to the Virtual Tasting Parties page by clicking the link and scrolls down

Starting URL: https://driftaway.coffee

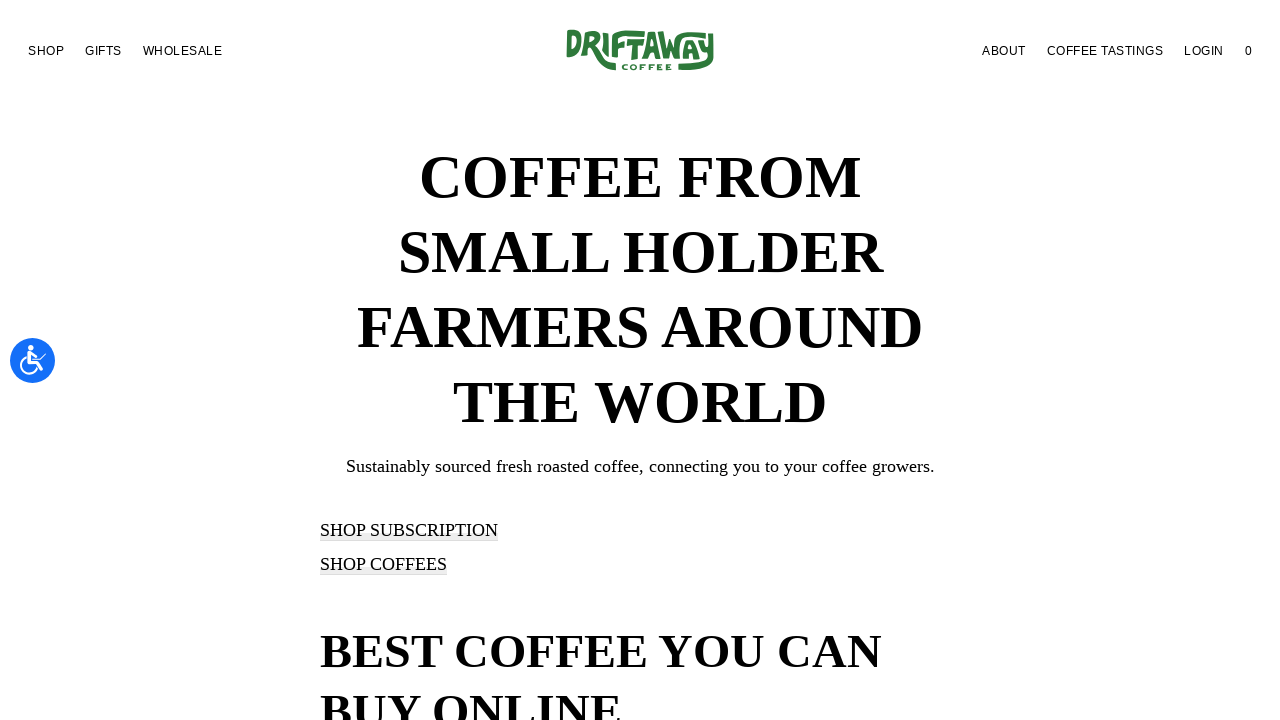

Clicked on Virtual Tasting Parties link at (121, 360) on a:text('Virtual Tasting Parties')
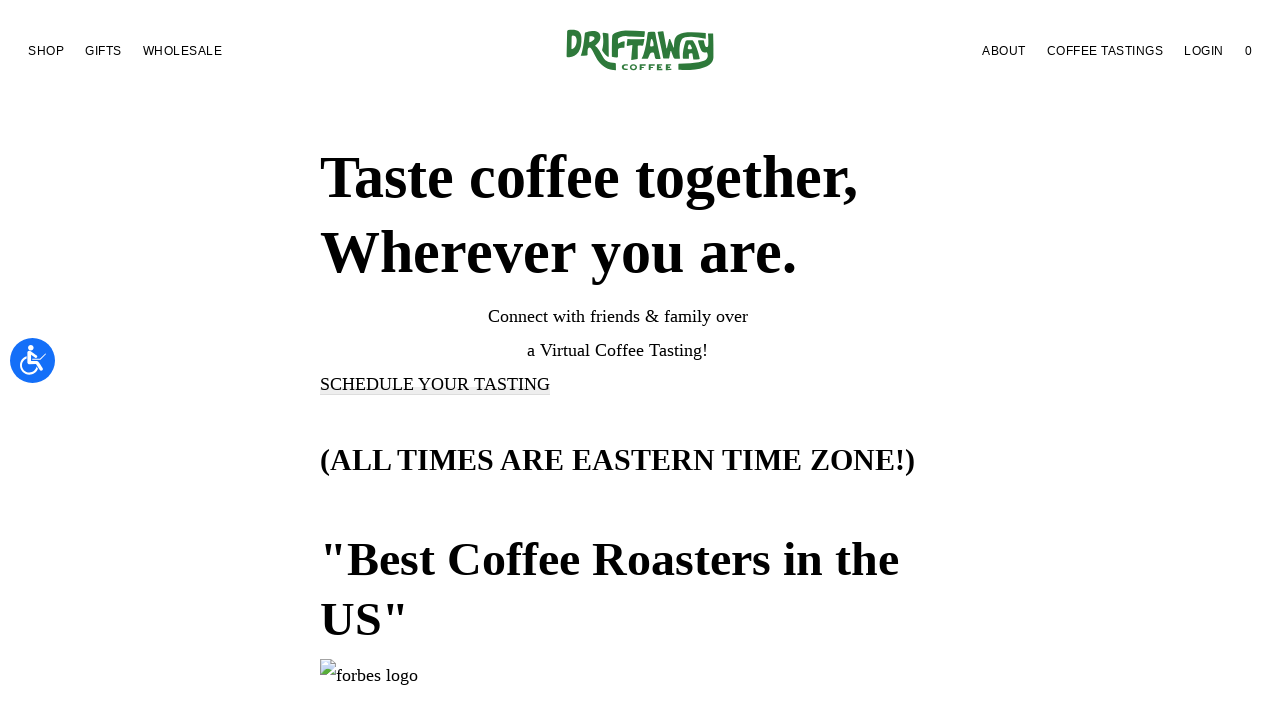

Scrolled to bottom of page
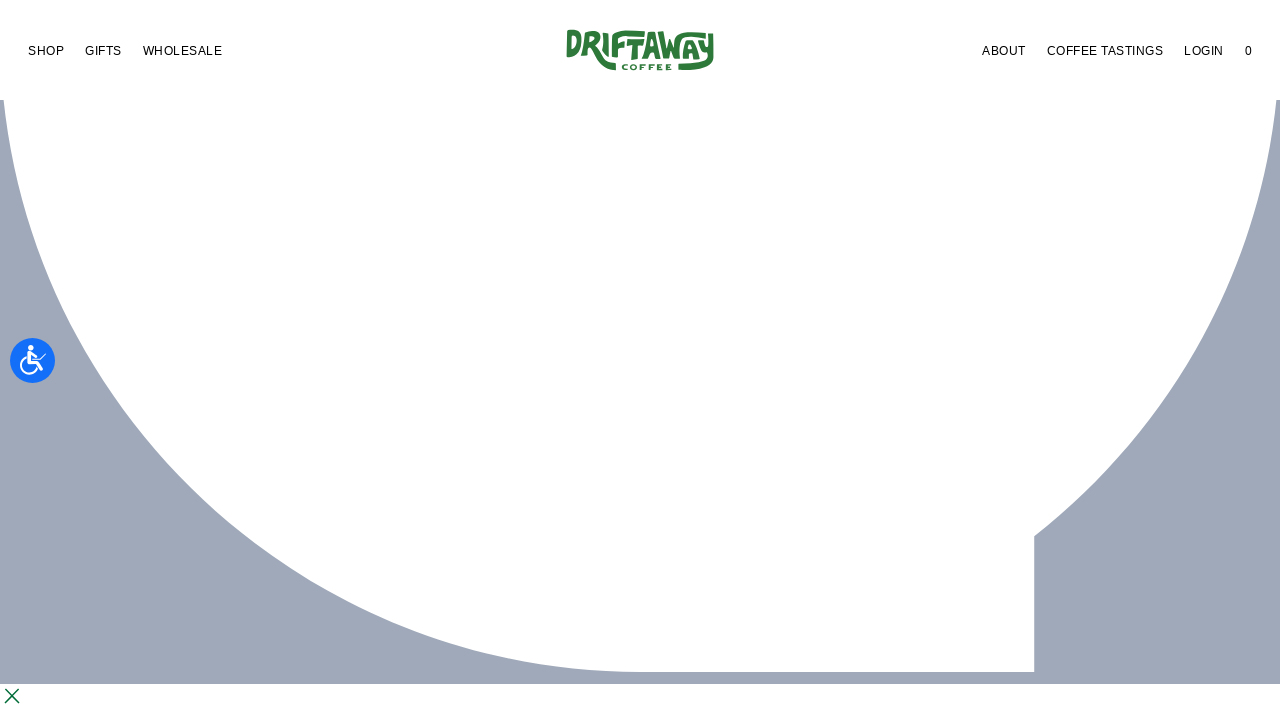

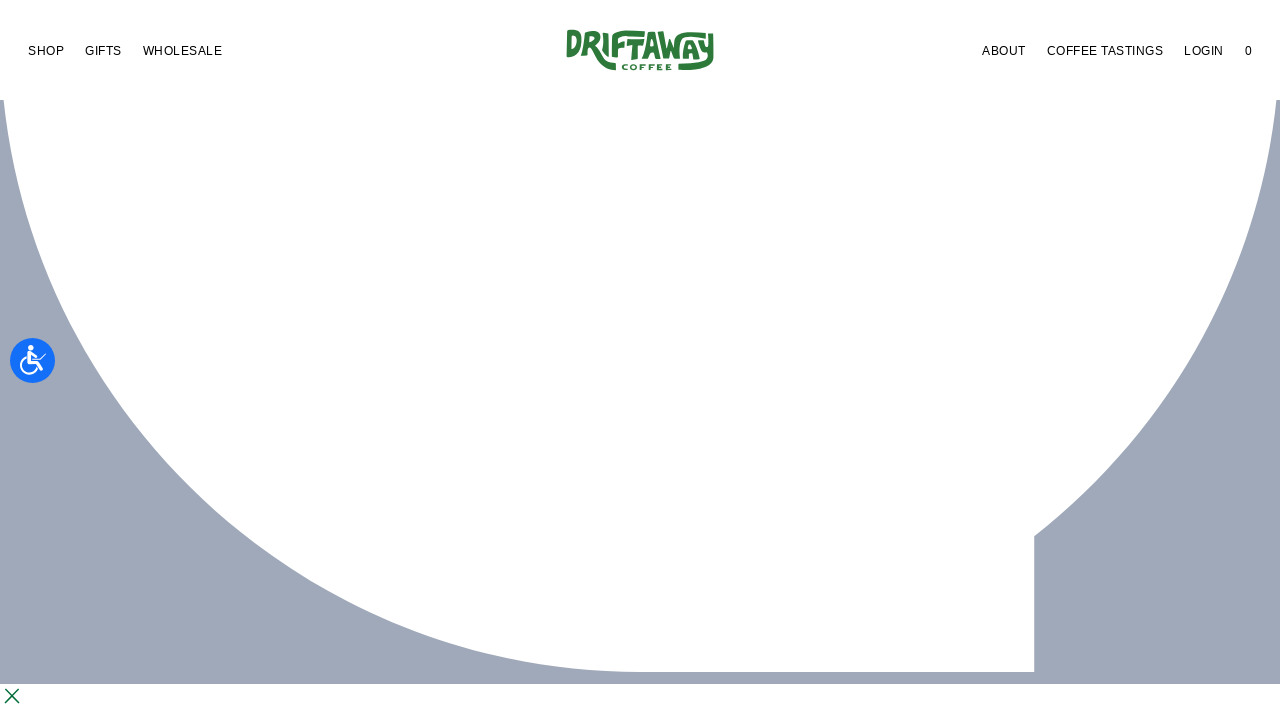